Navigates to the demo table page and identifies unique and duplicate last names in table 1 using a map/dictionary.

Starting URL: http://automationbykrishna.com/

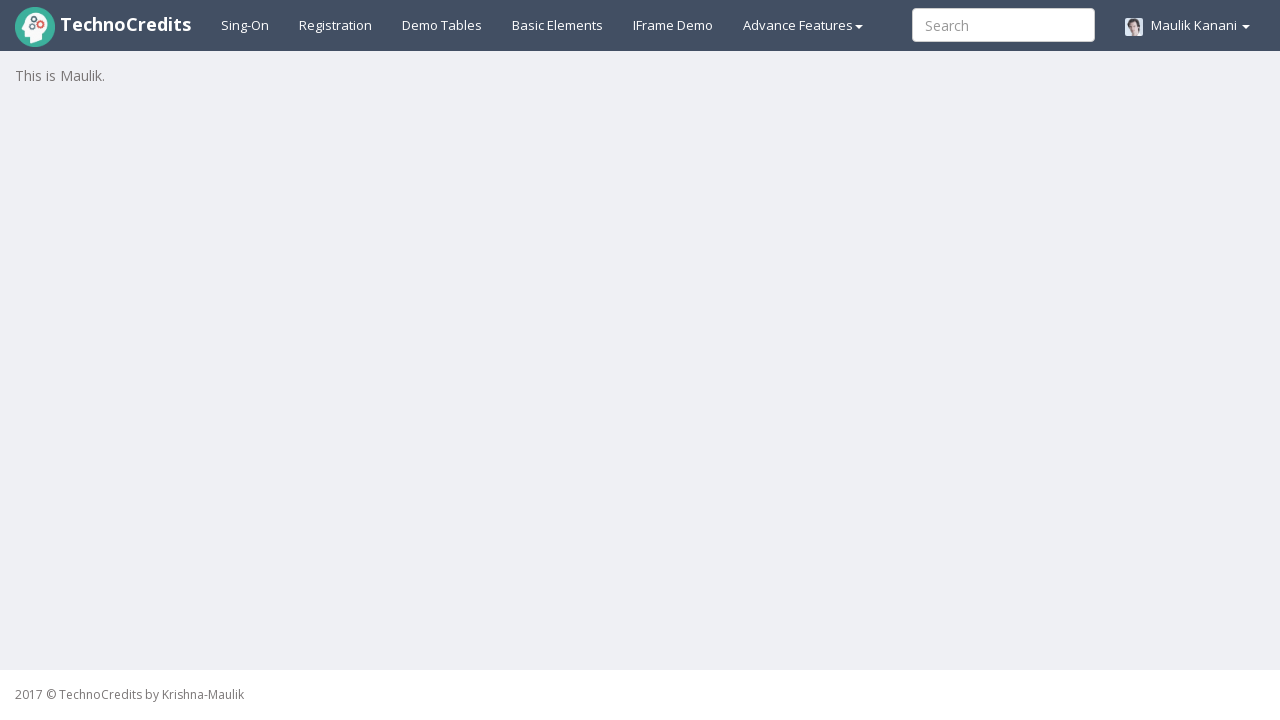

Clicked on demo table link at (442, 25) on a#demotable
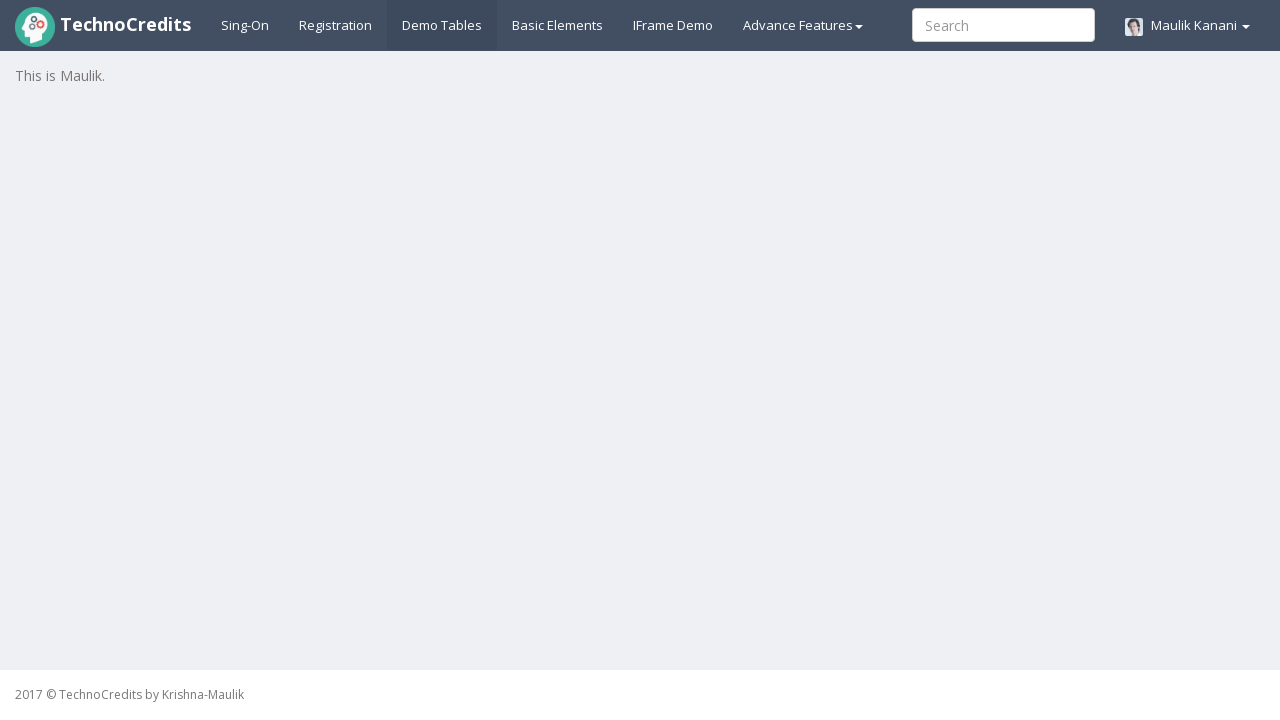

Table 1 loaded successfully
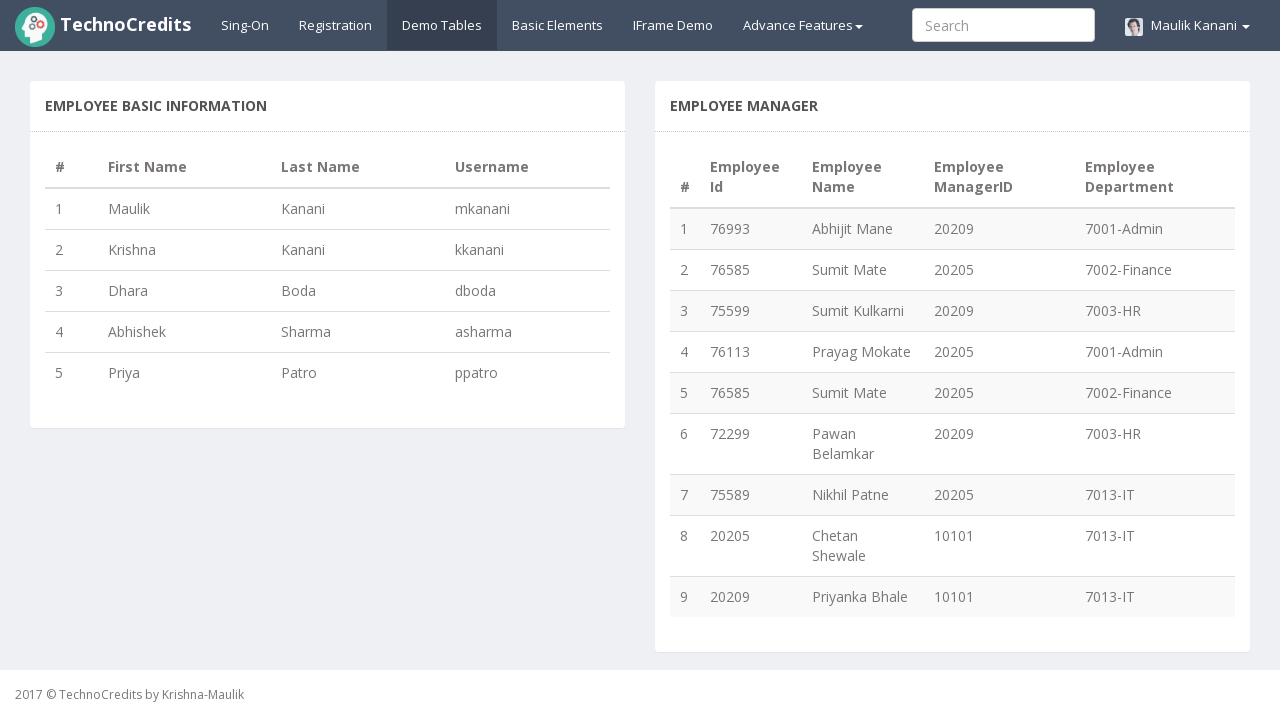

Retrieved all last names from table 1
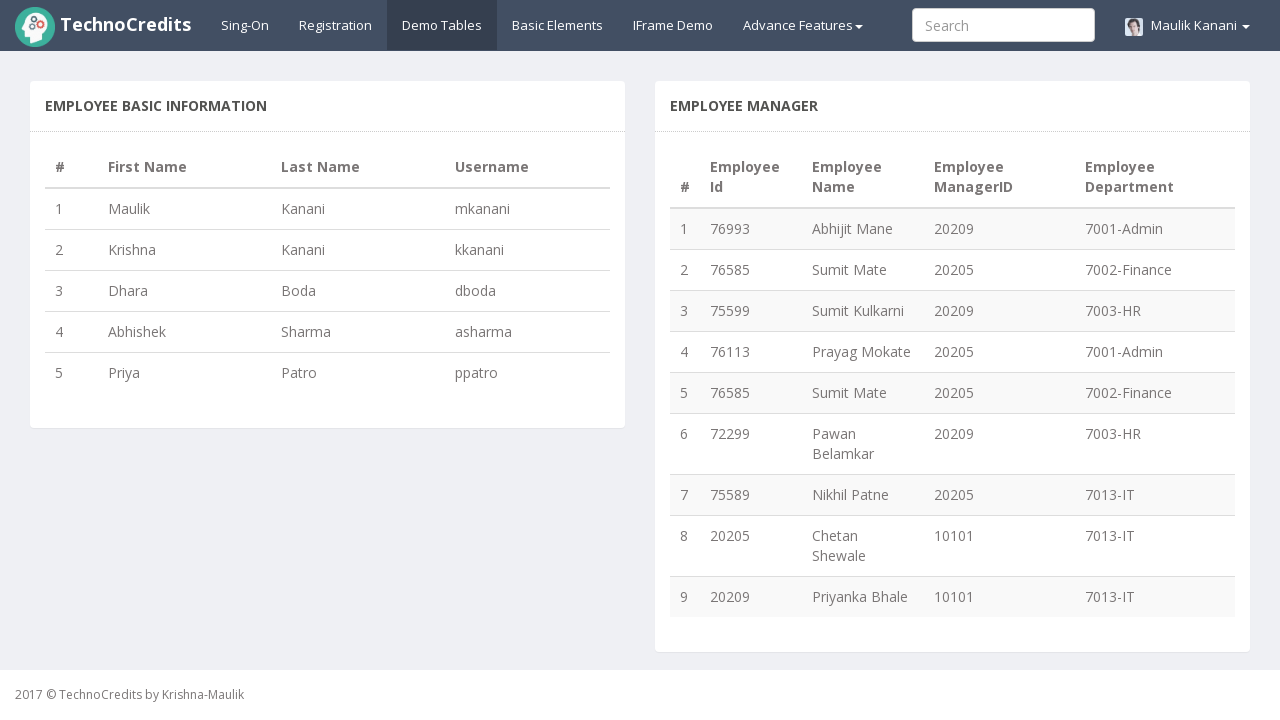

Identified unique and duplicate last names using dictionary - unique: ['Boda', 'Sharma', 'Patro'], duplicates: ['Kanani']
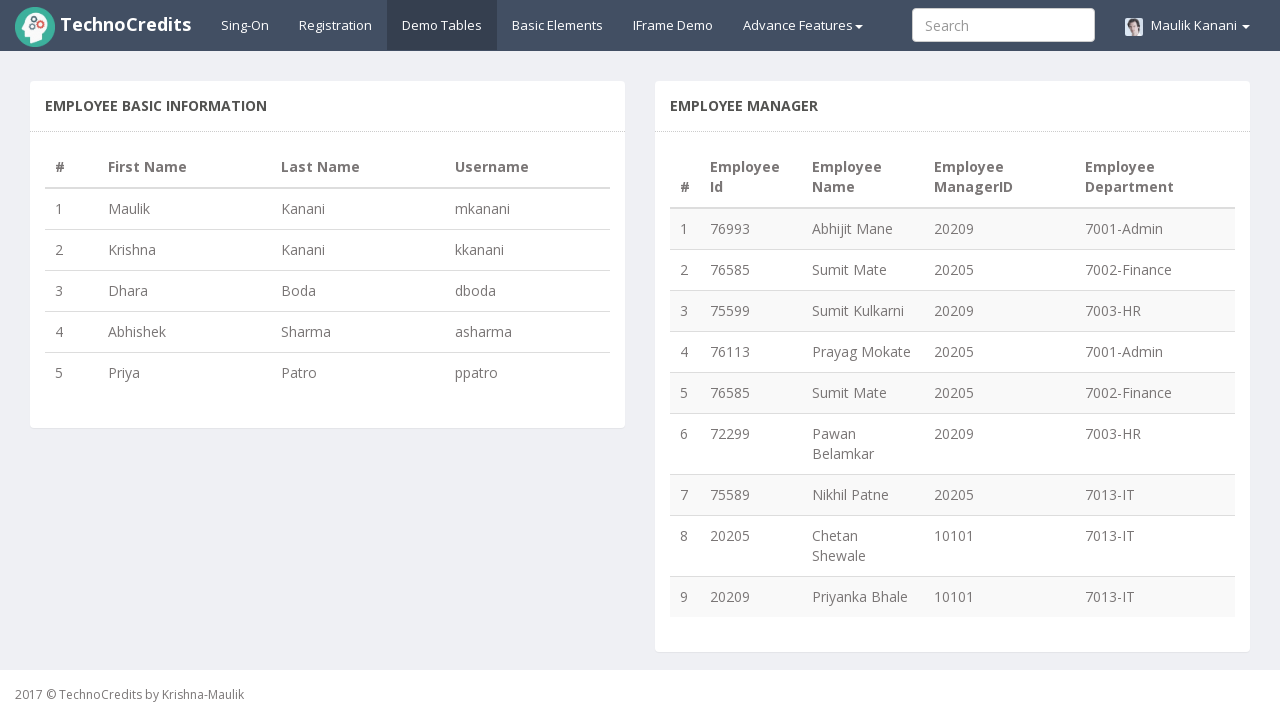

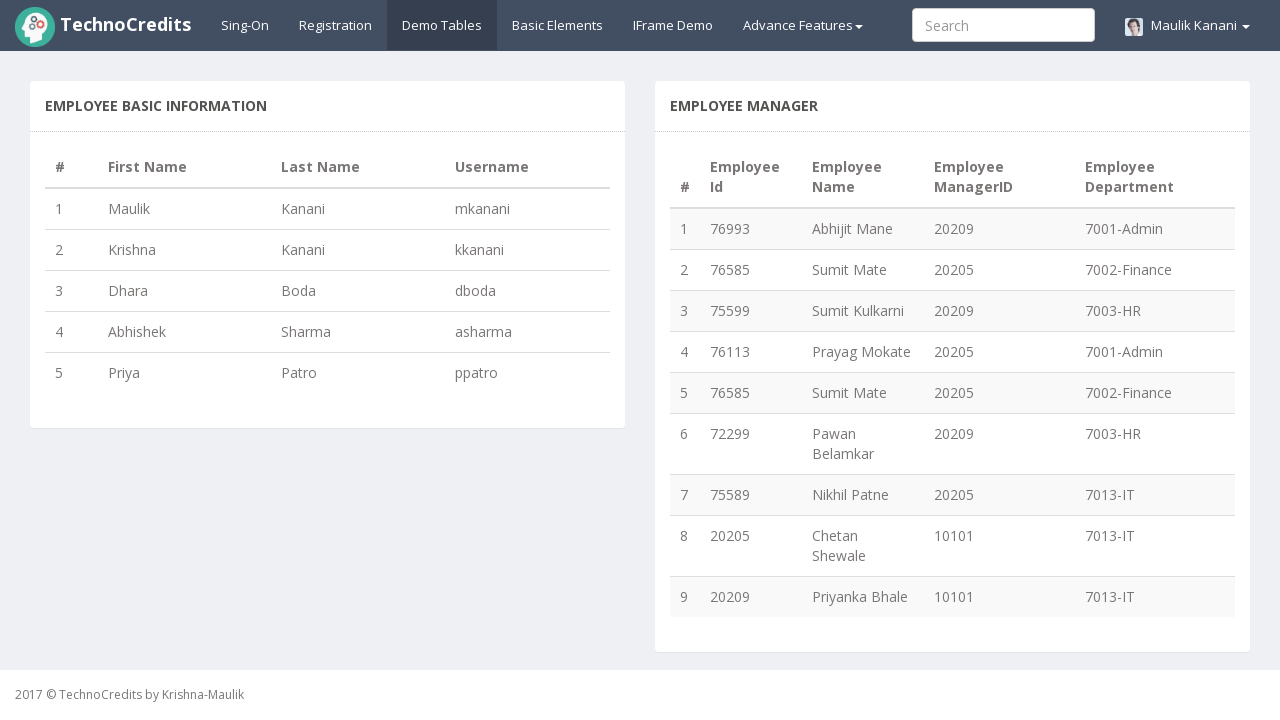